Tests switching to the parent frame and verifying its content on the nested frames demo page

Starting URL: https://demoqa.com/nestedframes

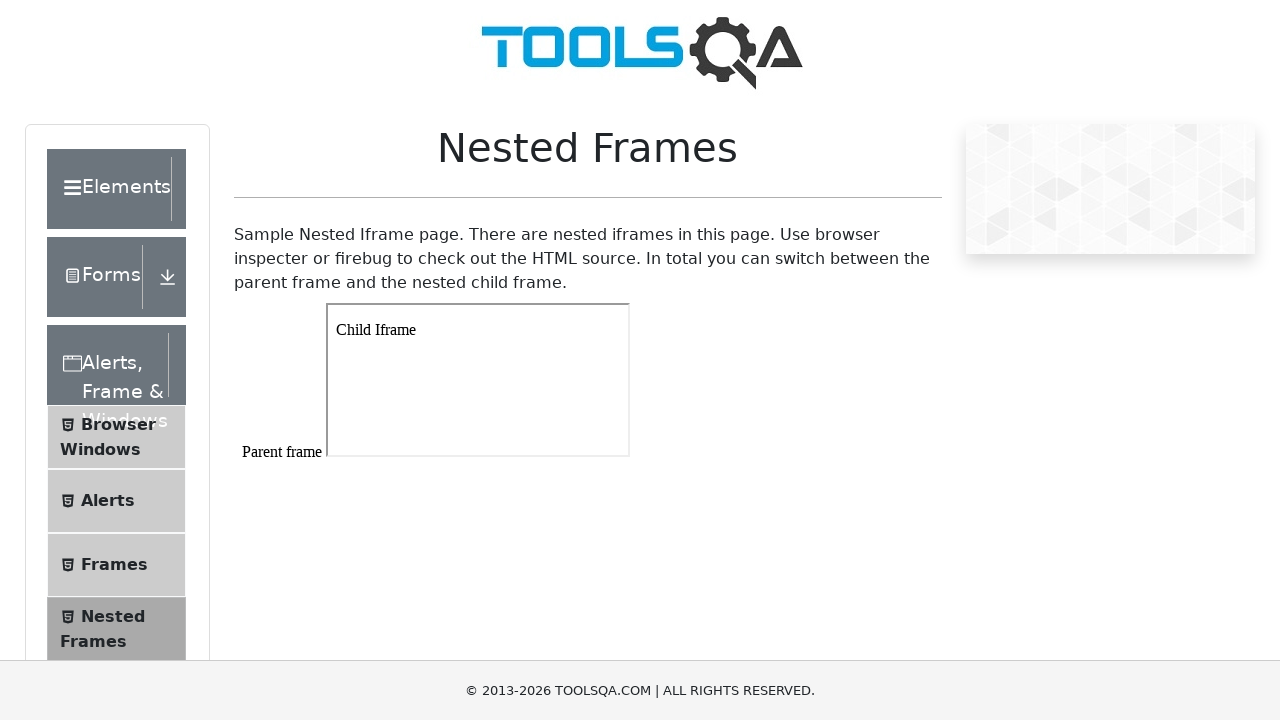

Navigated to nested frames demo page
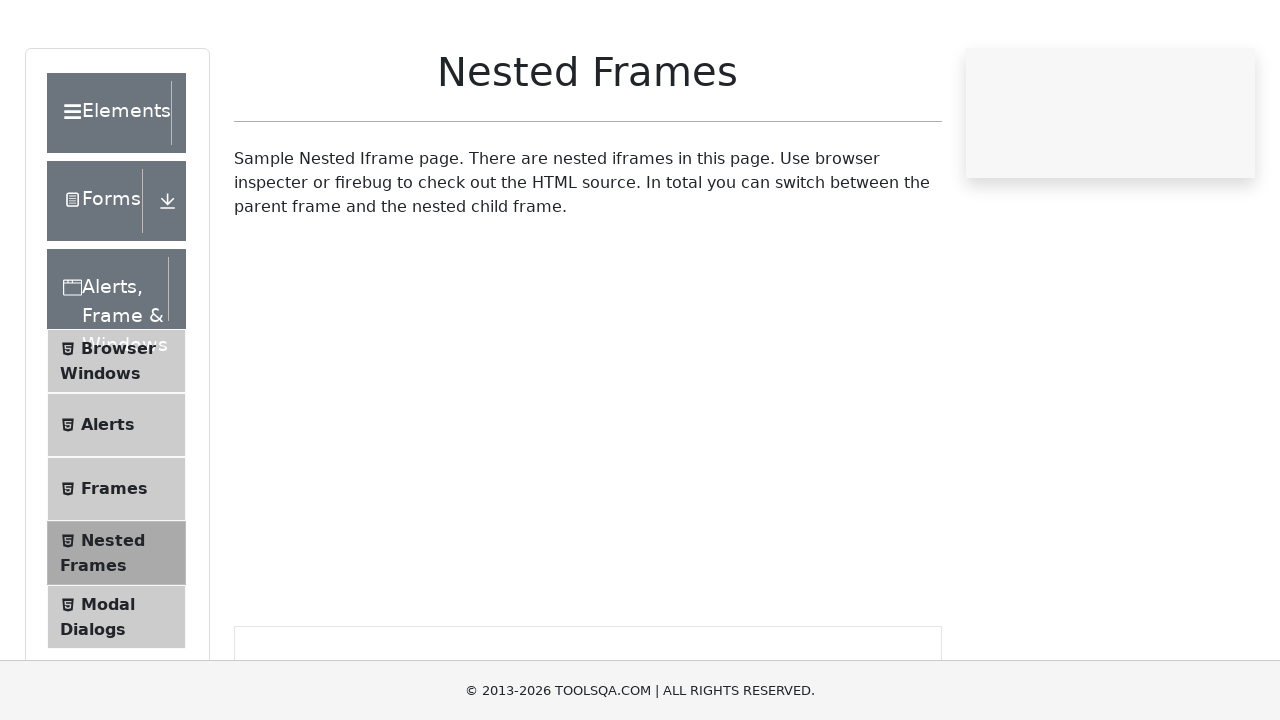

Located parent frame with id 'frame1'
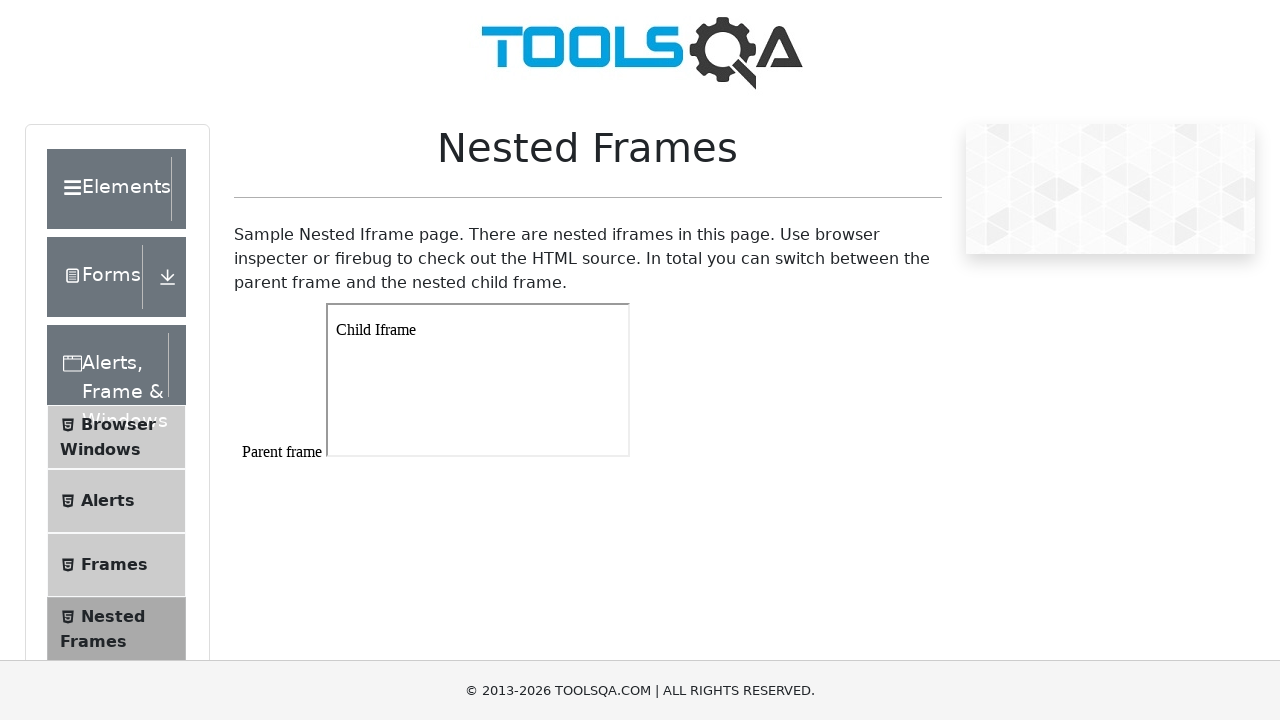

Waited for parent frame body element to be present
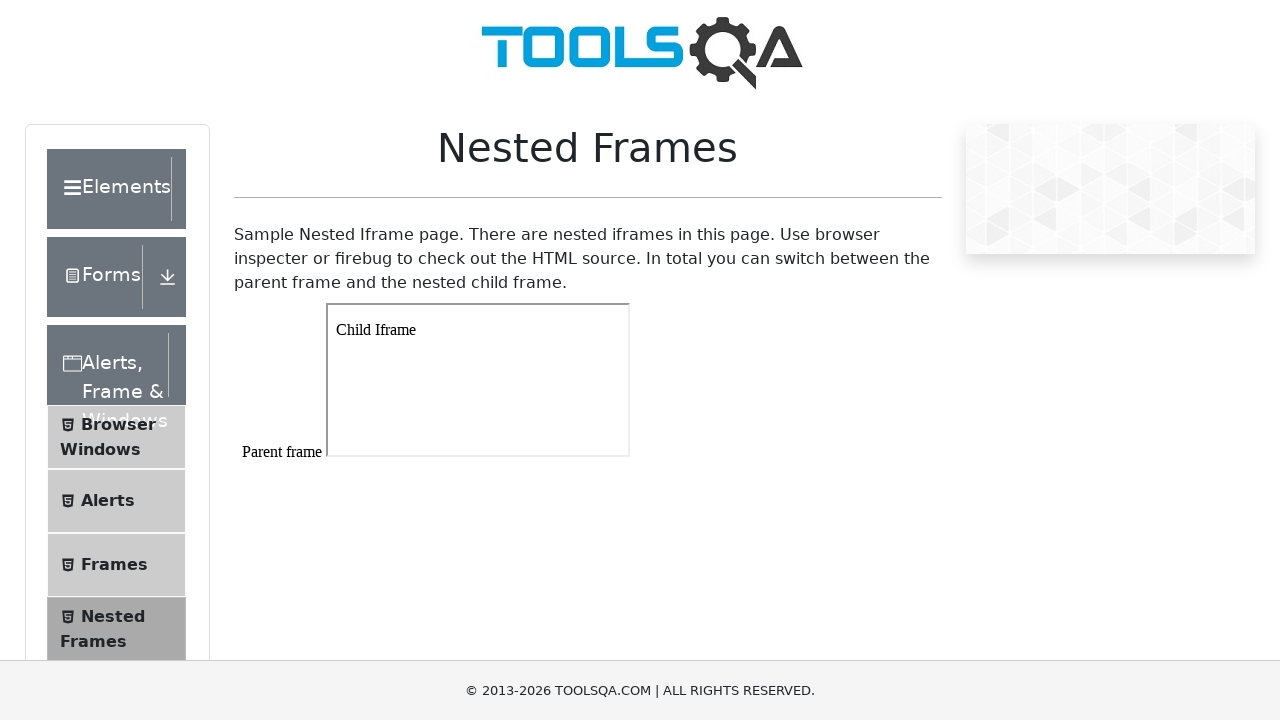

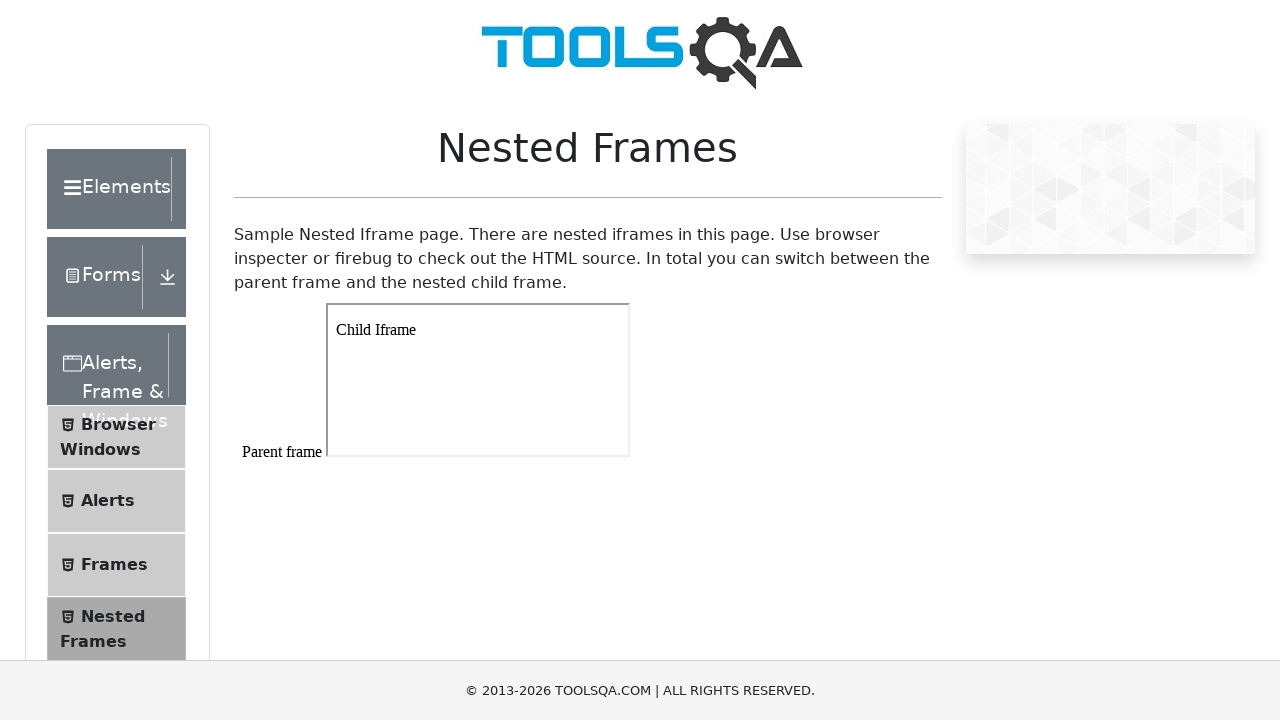